Tests multi-select dropdown functionality by selecting specific values, verifying selection, printing unselected options, and then deselecting all options

Starting URL: http://automationbykrishna.com/

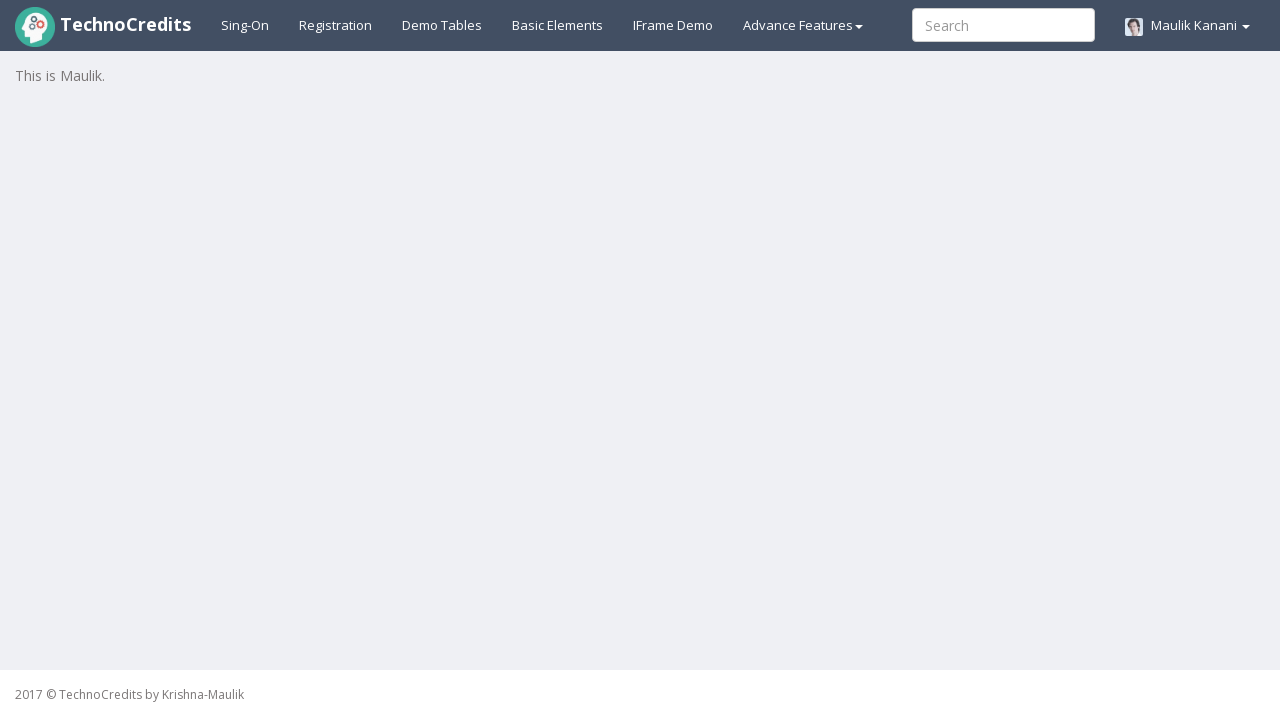

Clicked on 'Basic Elements' link at (558, 25) on xpath=//a[text()='Basic Elements']
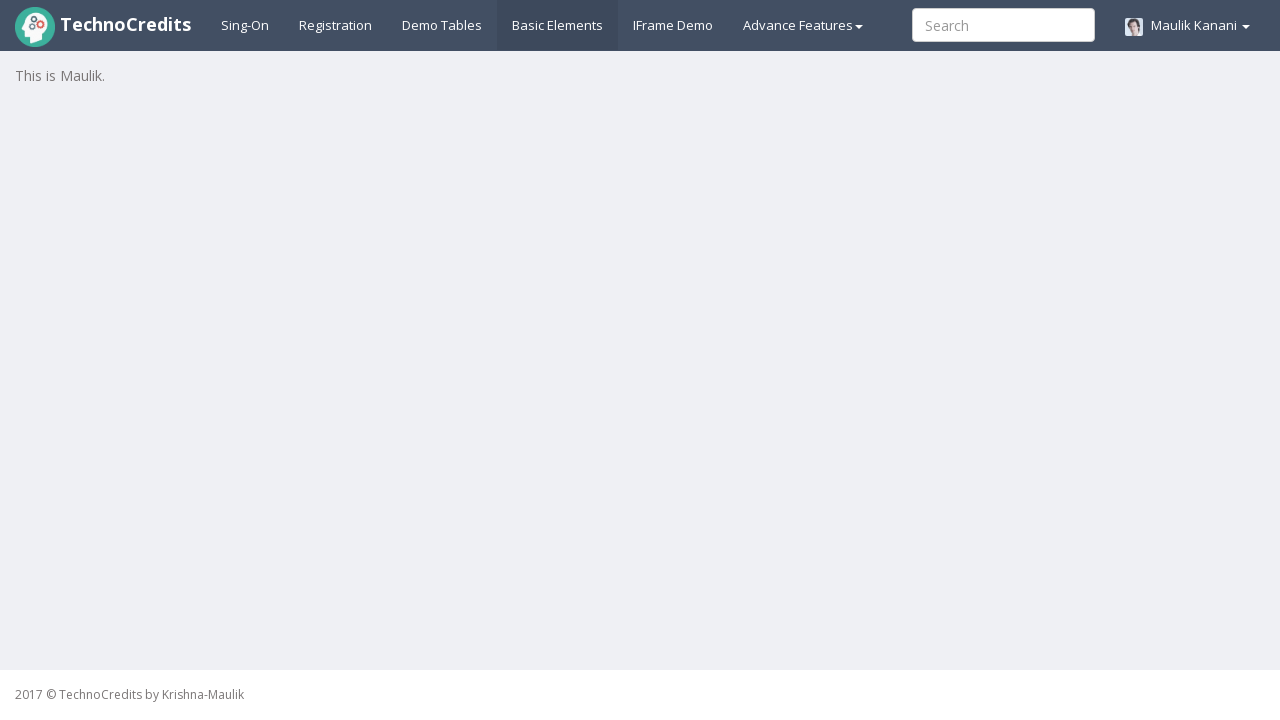

Multi-select dropdown element loaded
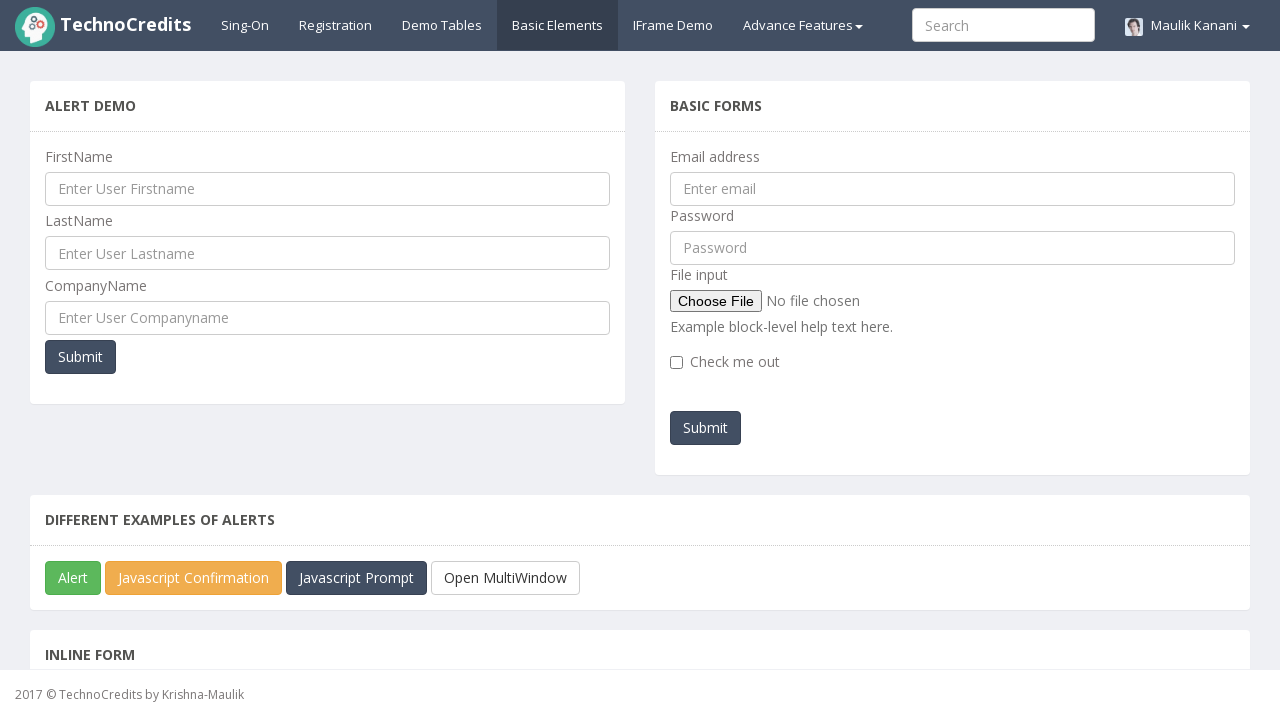

Scrolled to multi-select dropdown
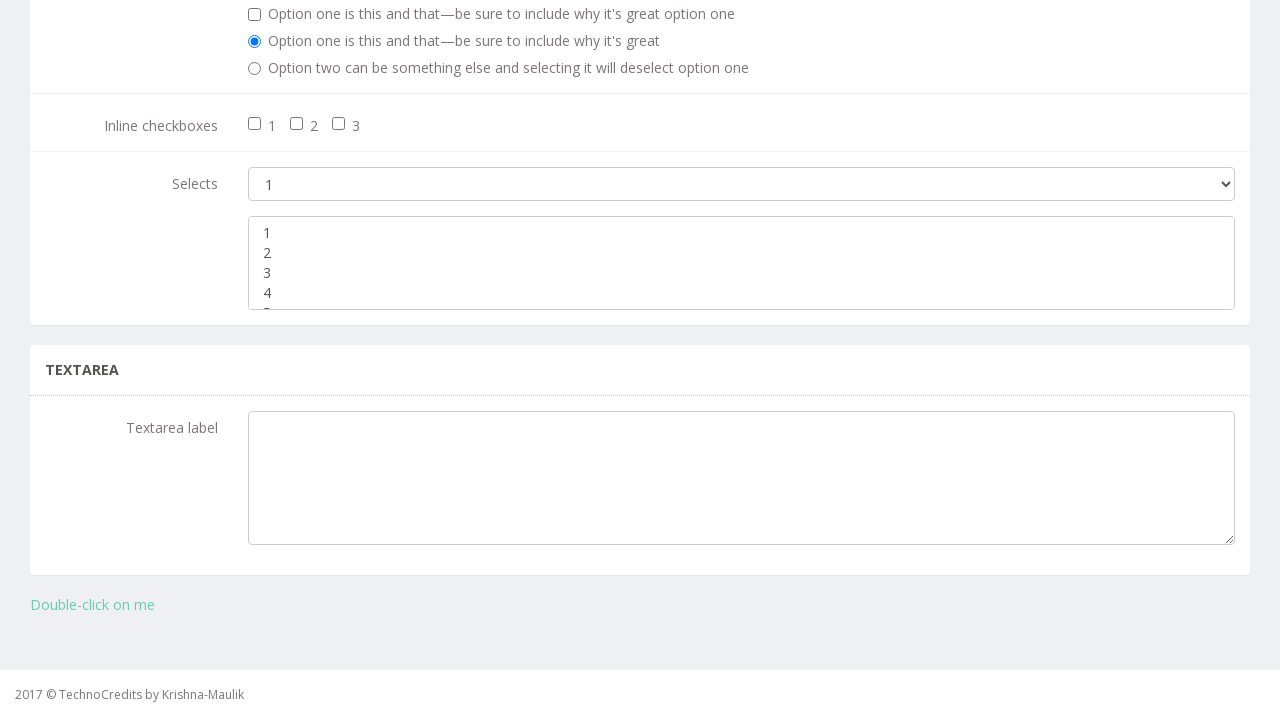

Selected values '1' and '3' from multi-select dropdown on select.form-control
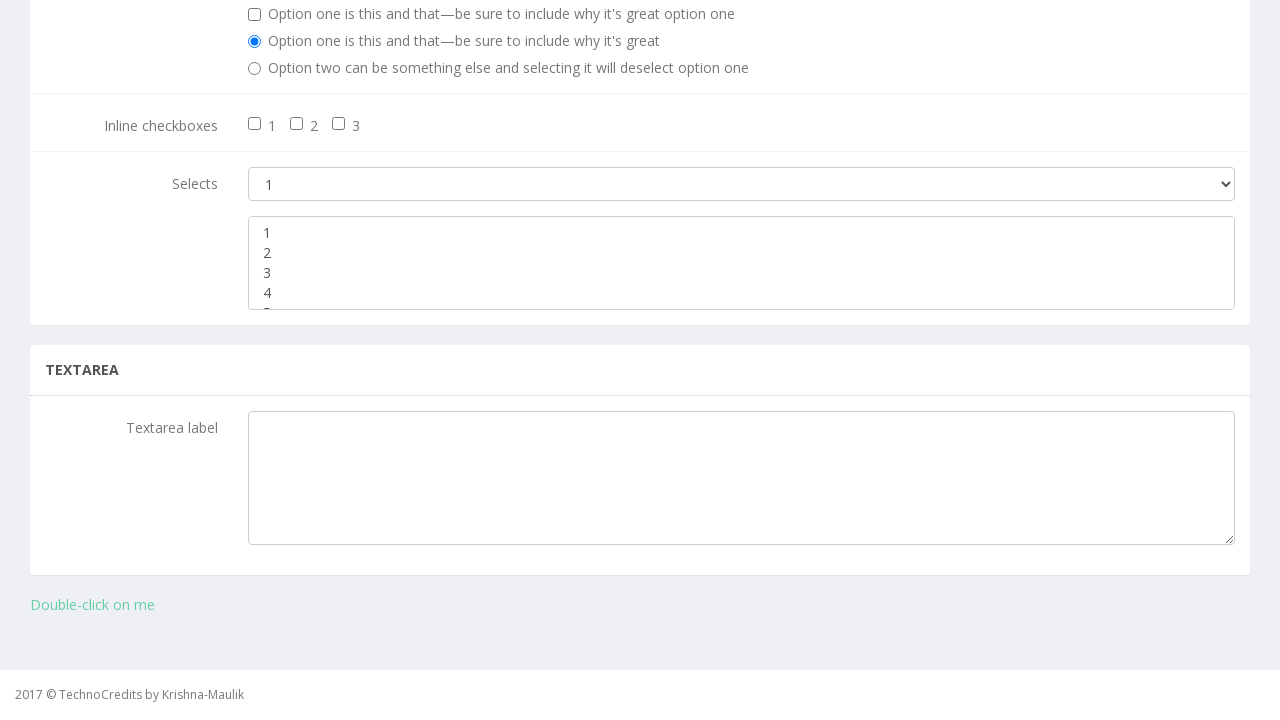

Verified selected values: ['1']
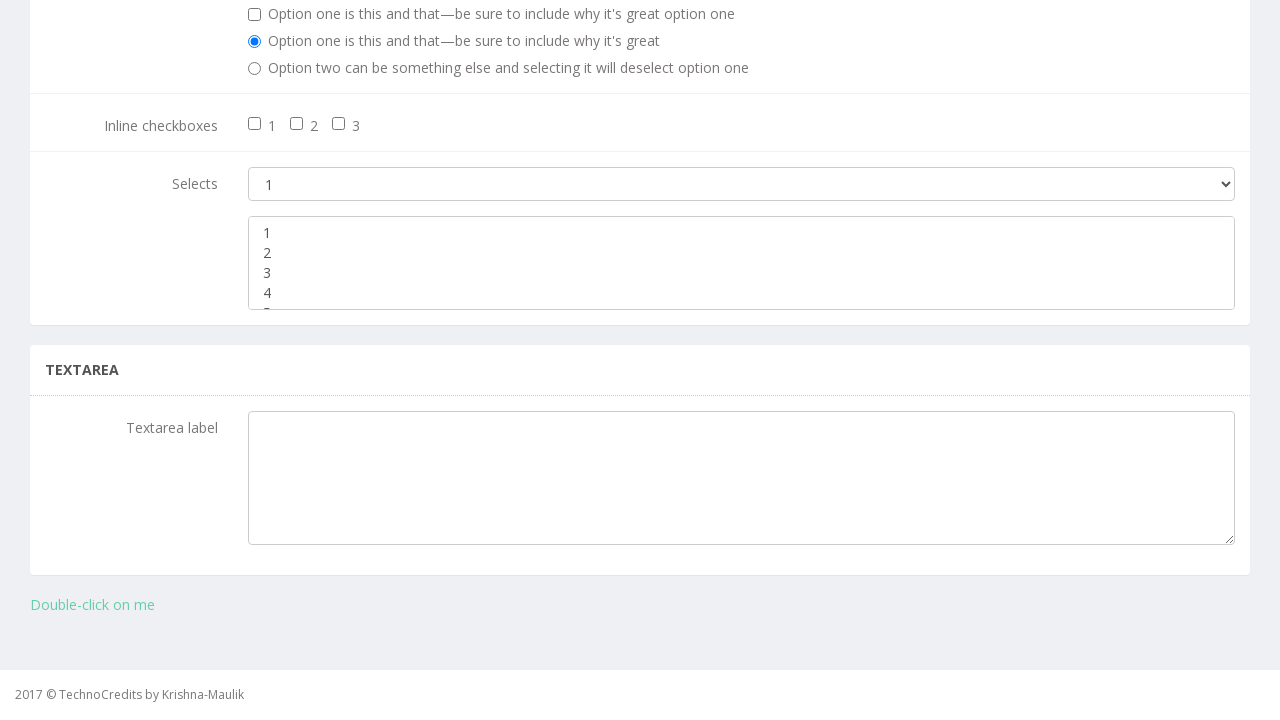

Retrieved unselected values: ['2', '3', '4', '5']
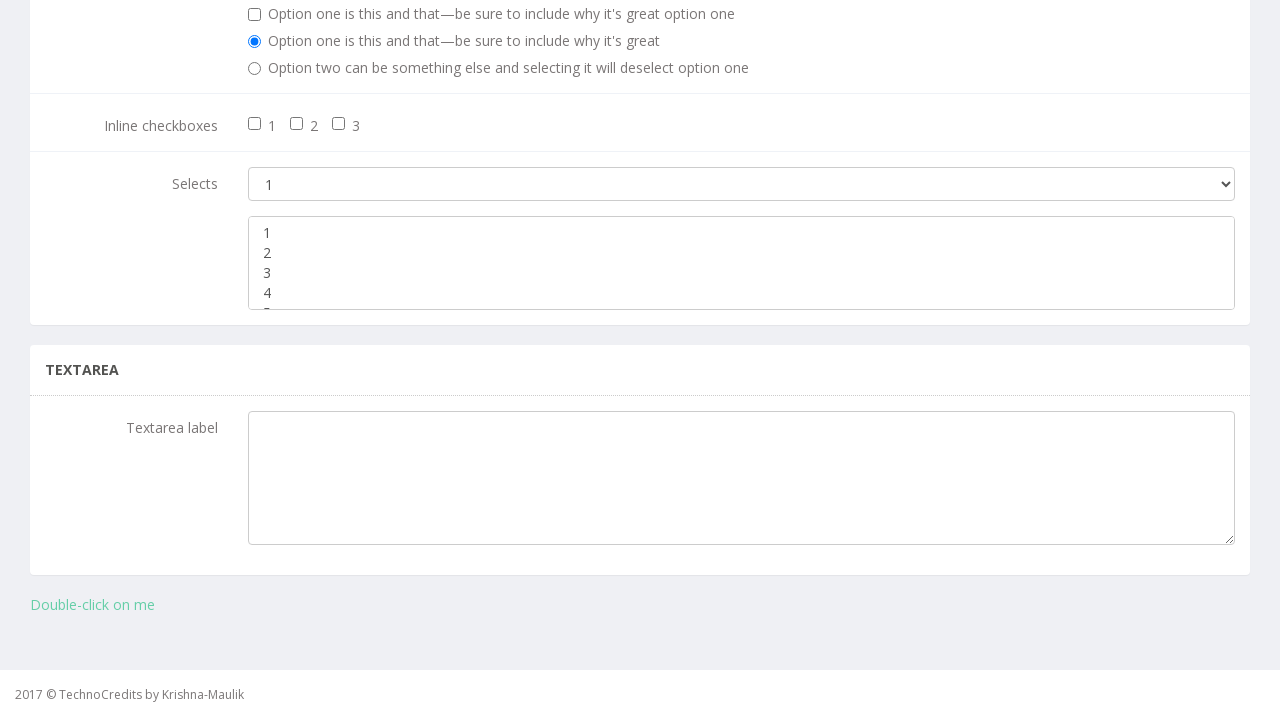

Deselected all selected options from the multi-select dropdown
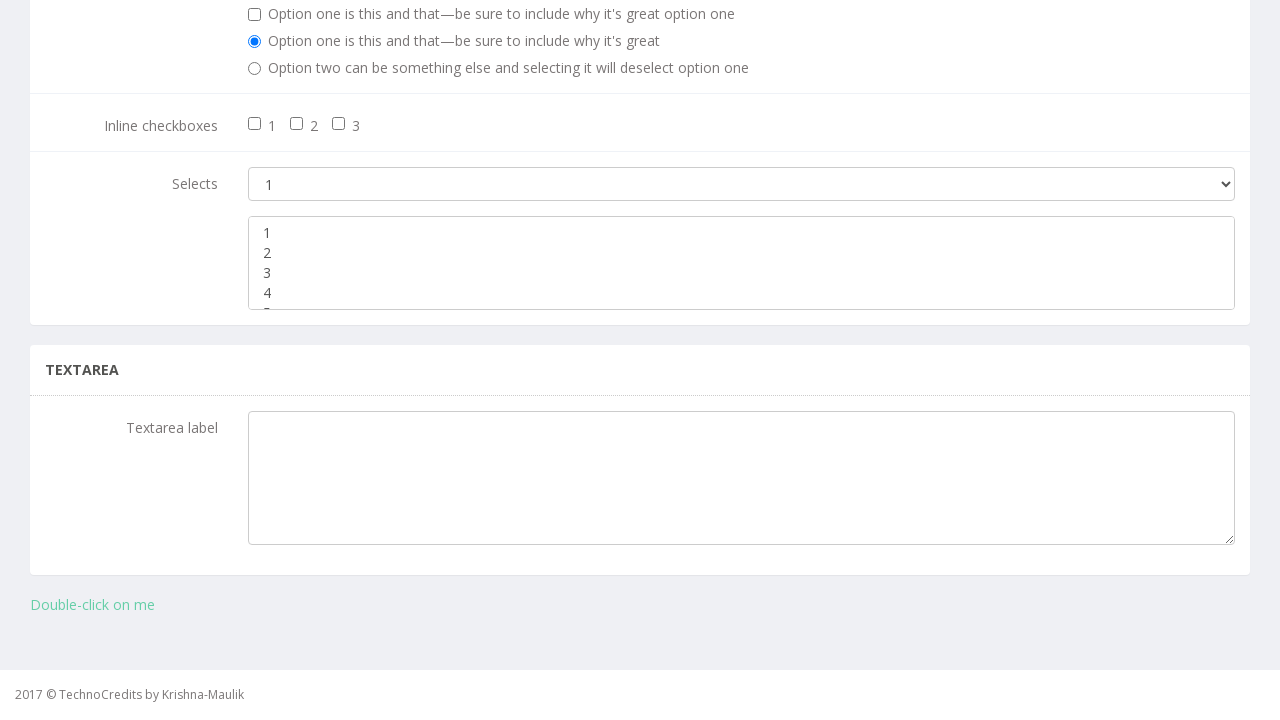

Verified that no options are selected (count: 1)
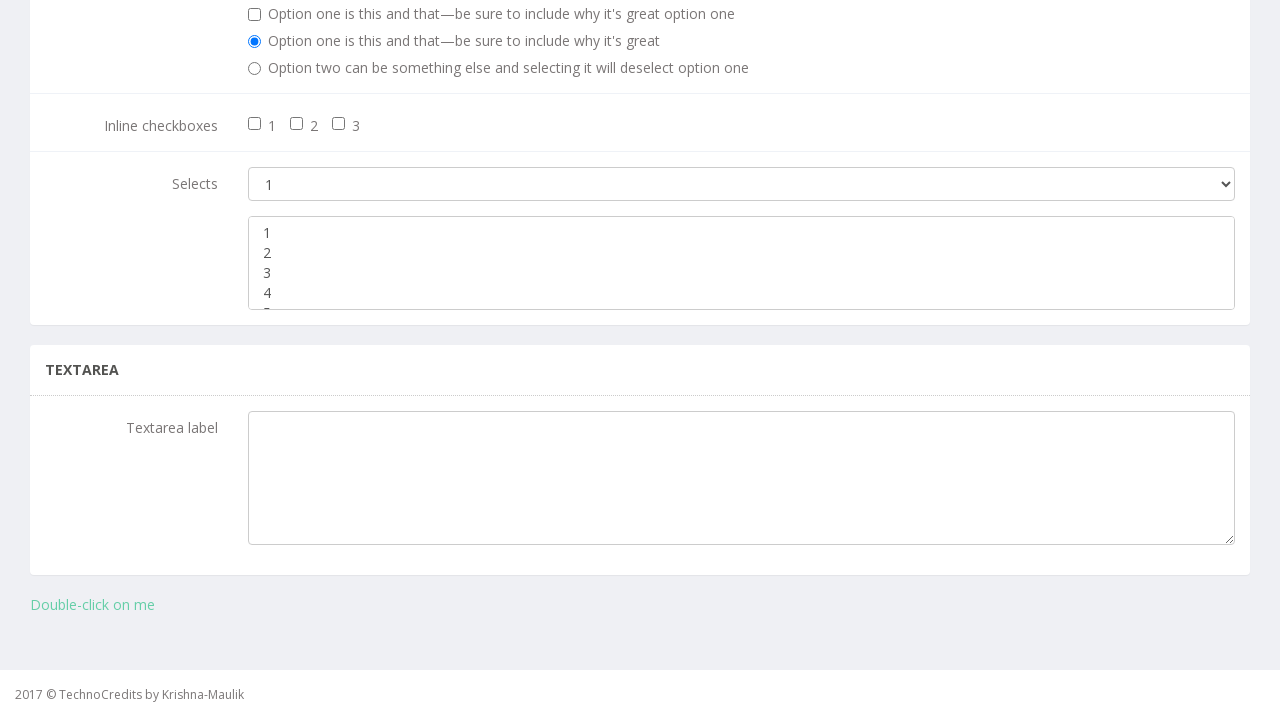

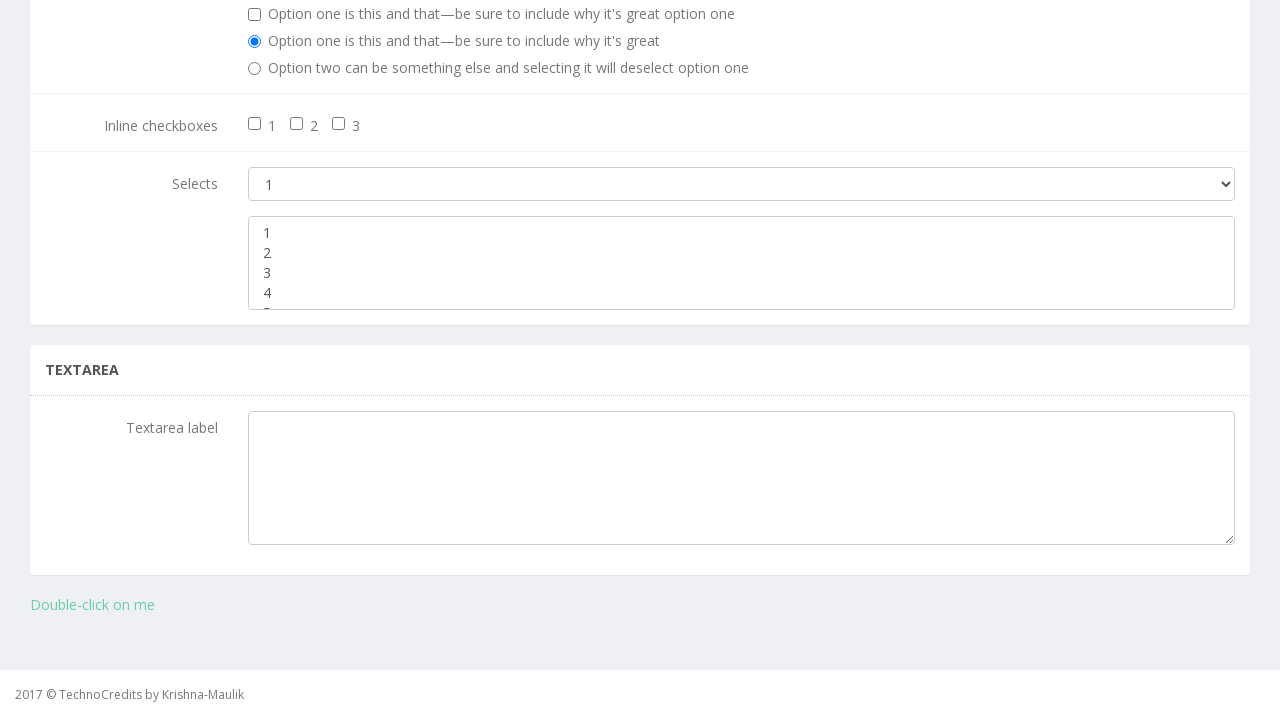